Tests home page navigation by clicking on Shop menu and then navigating back to Home page via a navigation link to verify page structure

Starting URL: https://practice.automationtesting.in/

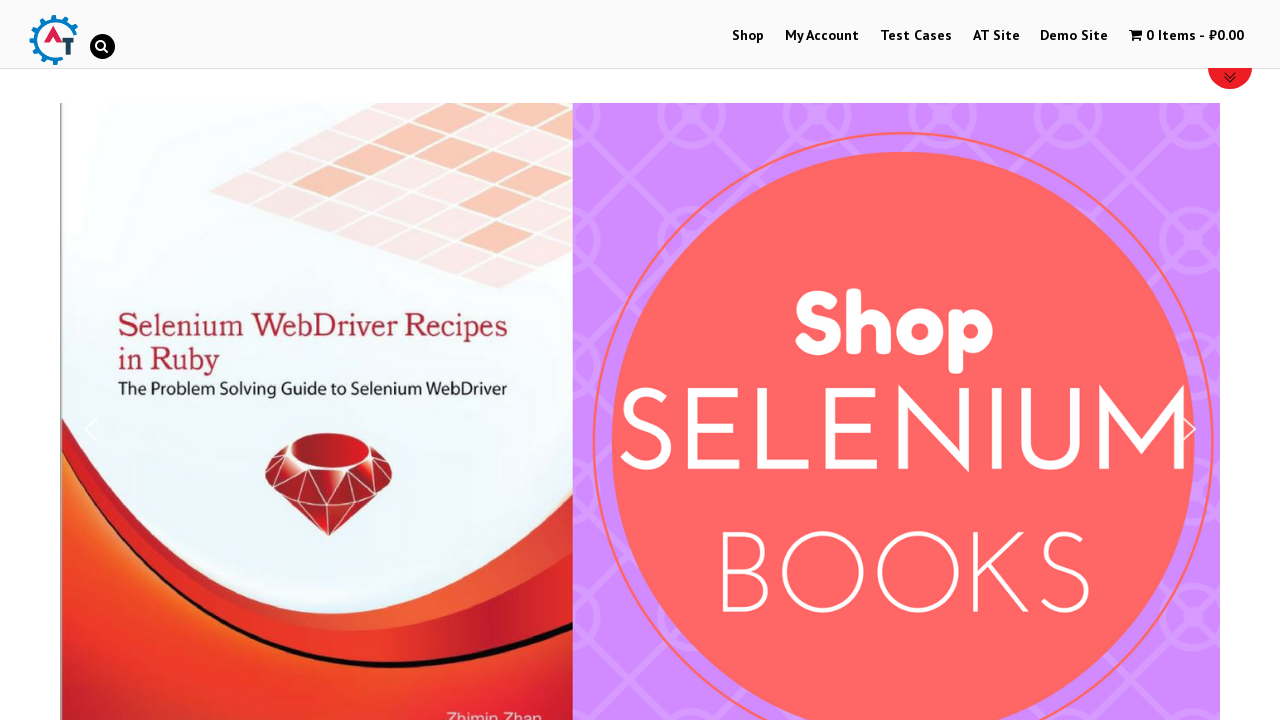

Initial page load completed - network idle
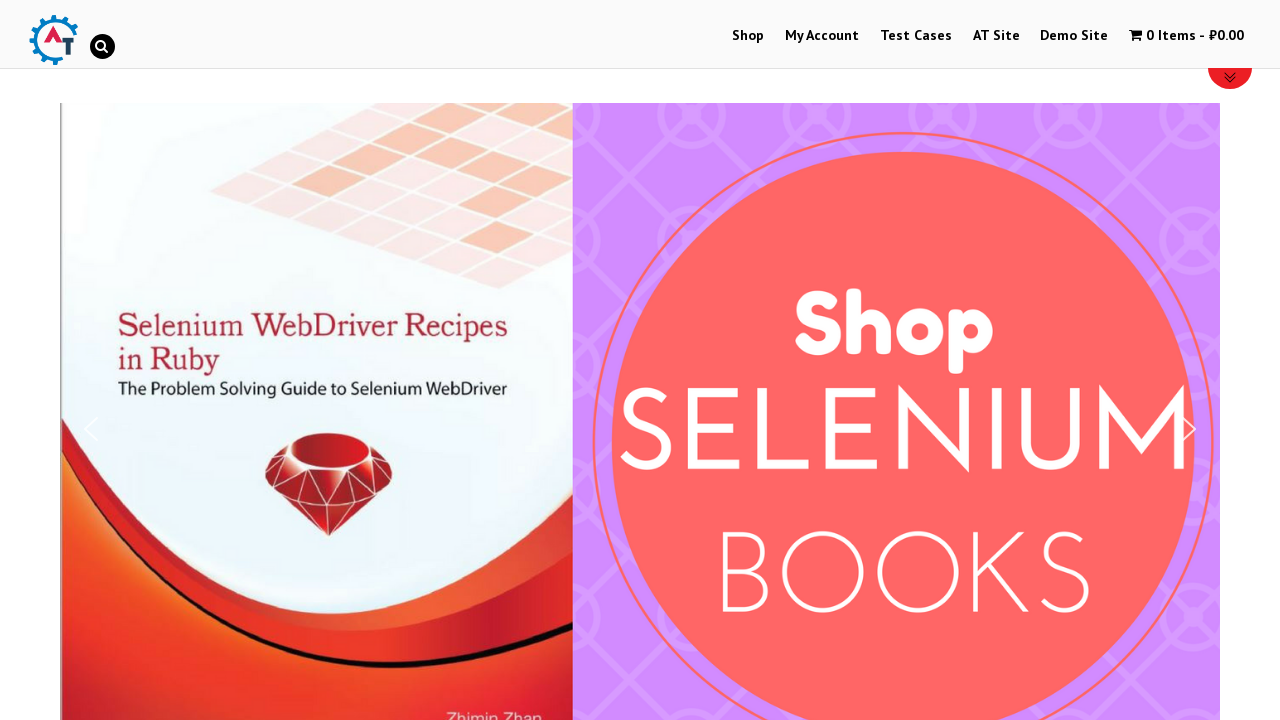

Clicked on Shop menu item at (748, 36) on #menu-item-40
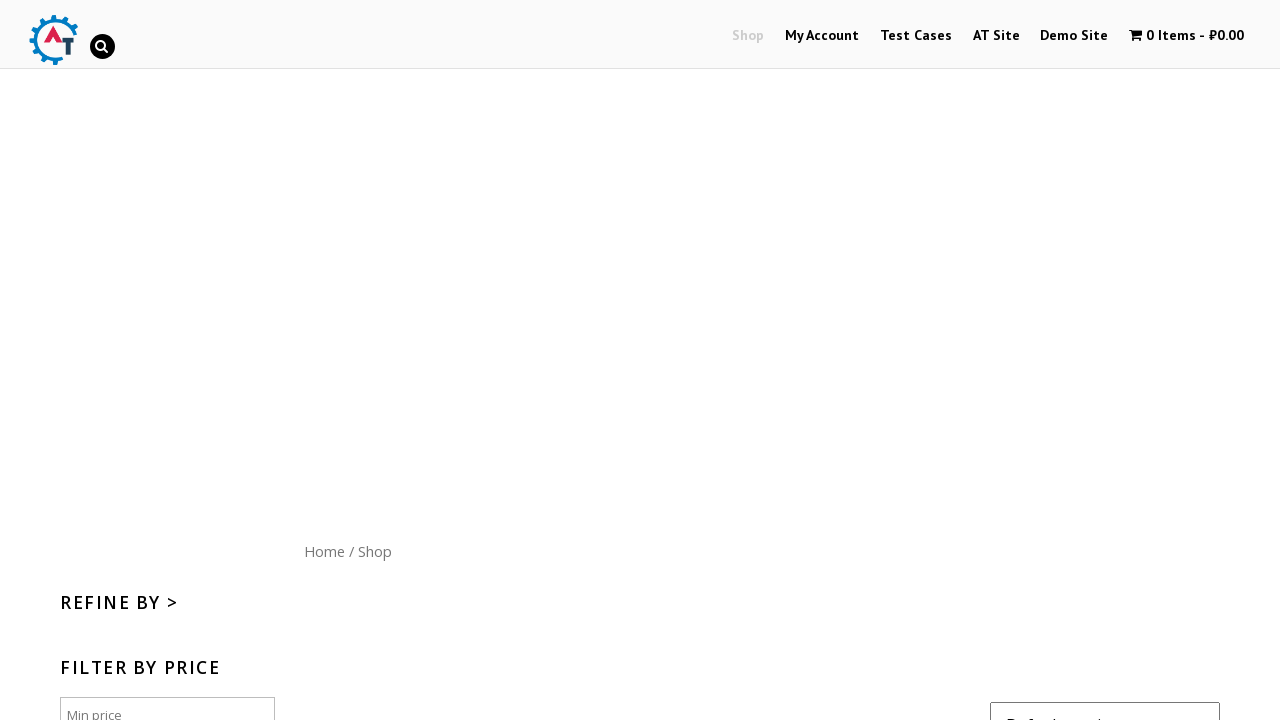

Shop page loaded - network idle
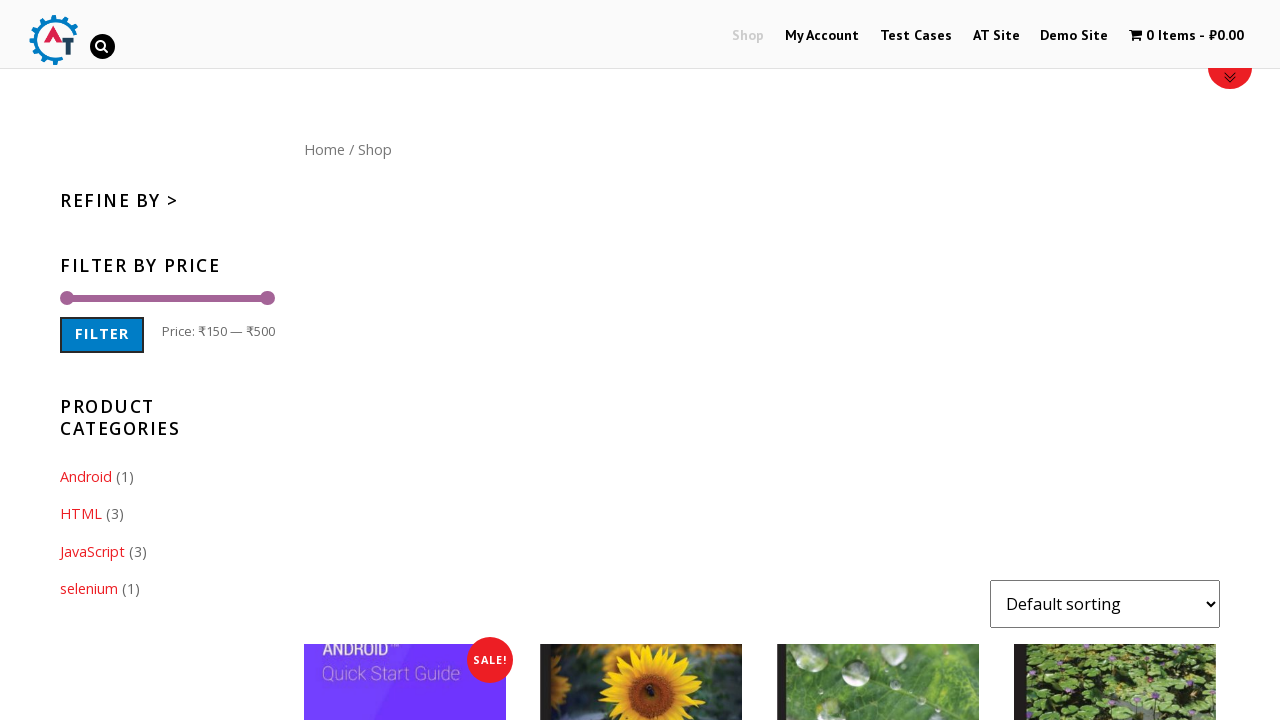

Clicked on Home navigation link from Shop page at (324, 149) on #content nav a
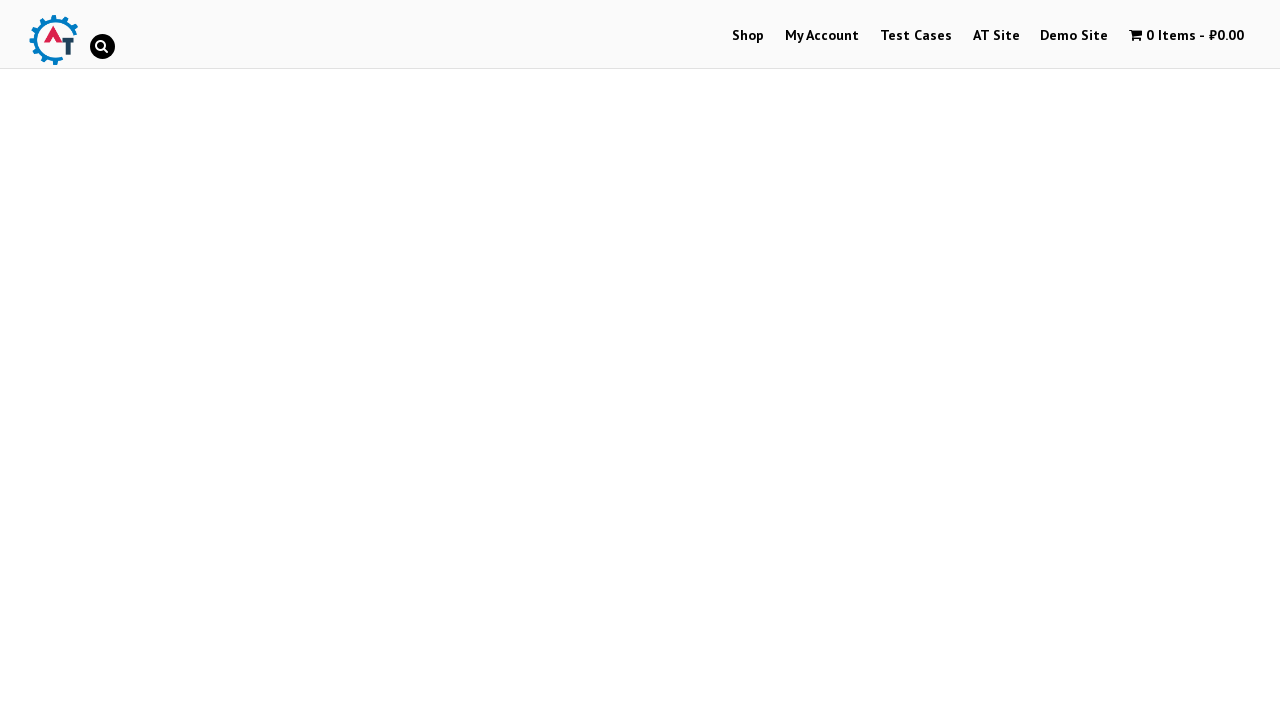

Home page reloaded - network idle
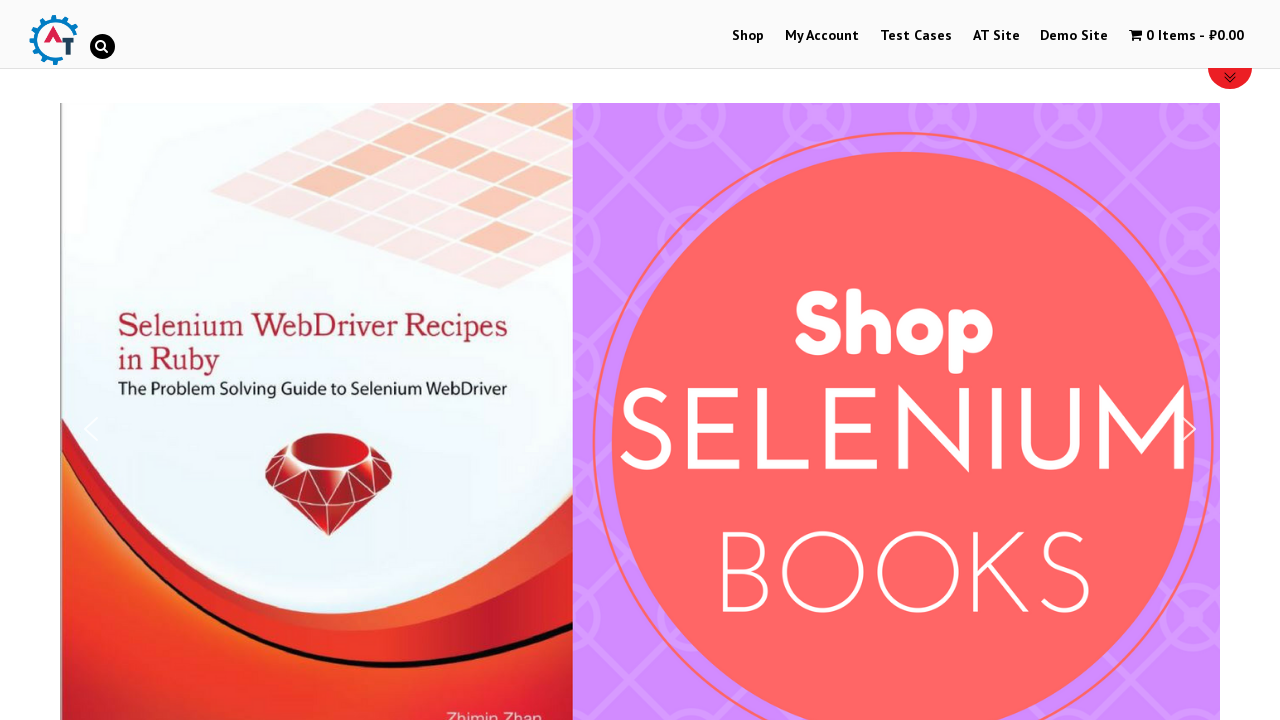

Verified home page structure - slider elements present
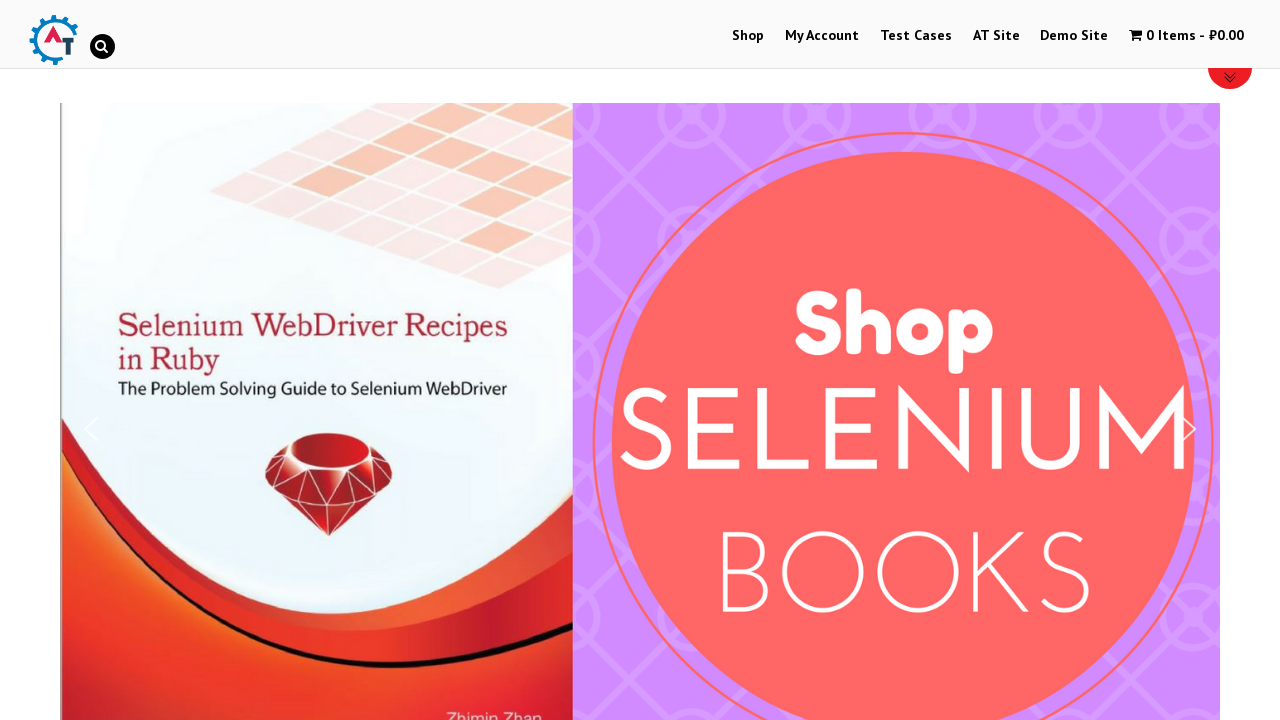

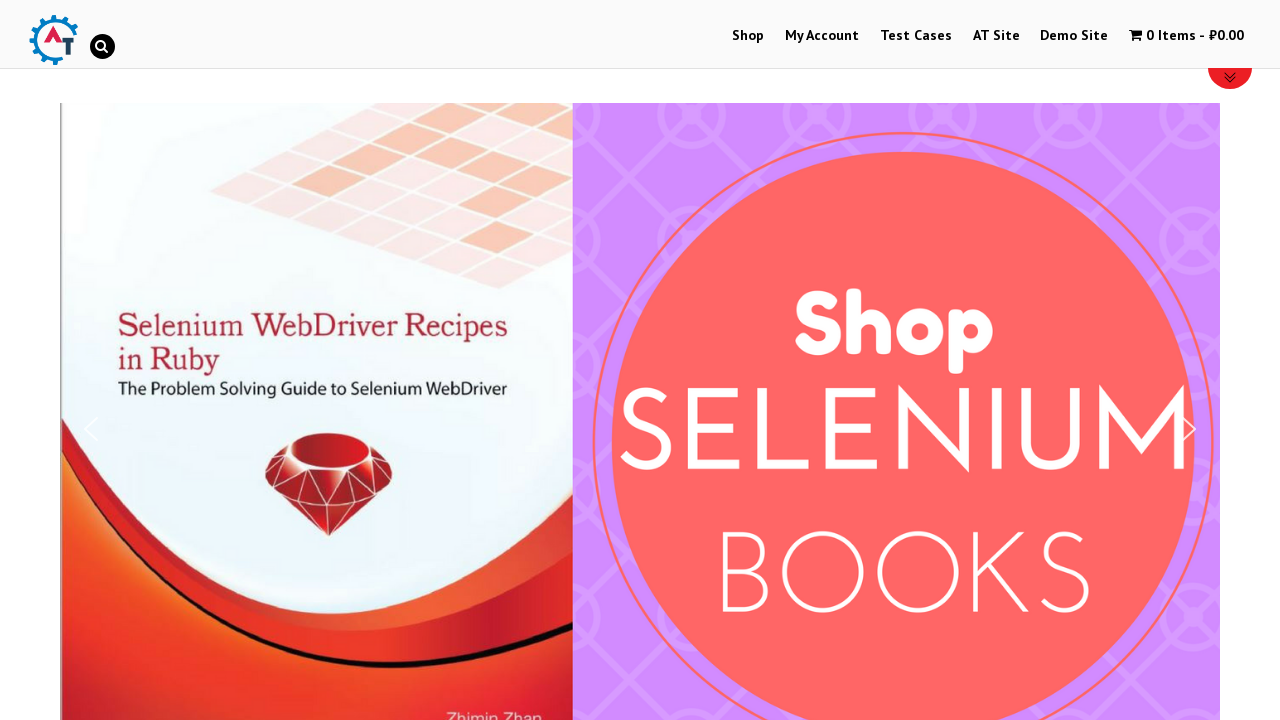